Tests the search functionality on a campus connect application by navigating to a section and searching for a university (DA-IICT)

Starting URL: https://campus-connect-ecru.vercel.app/

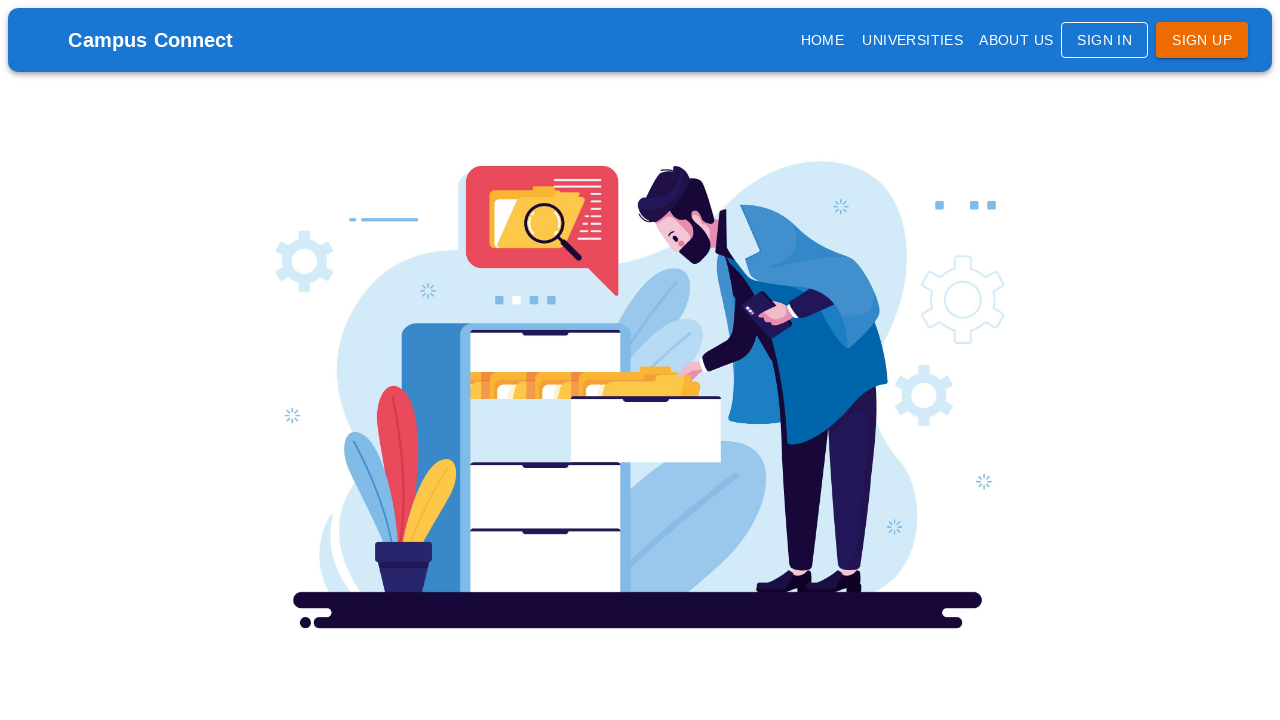

Clicked on the third navigation link to access search section at (913, 40) on a:nth-child(3) > .MuiButtonBase-root
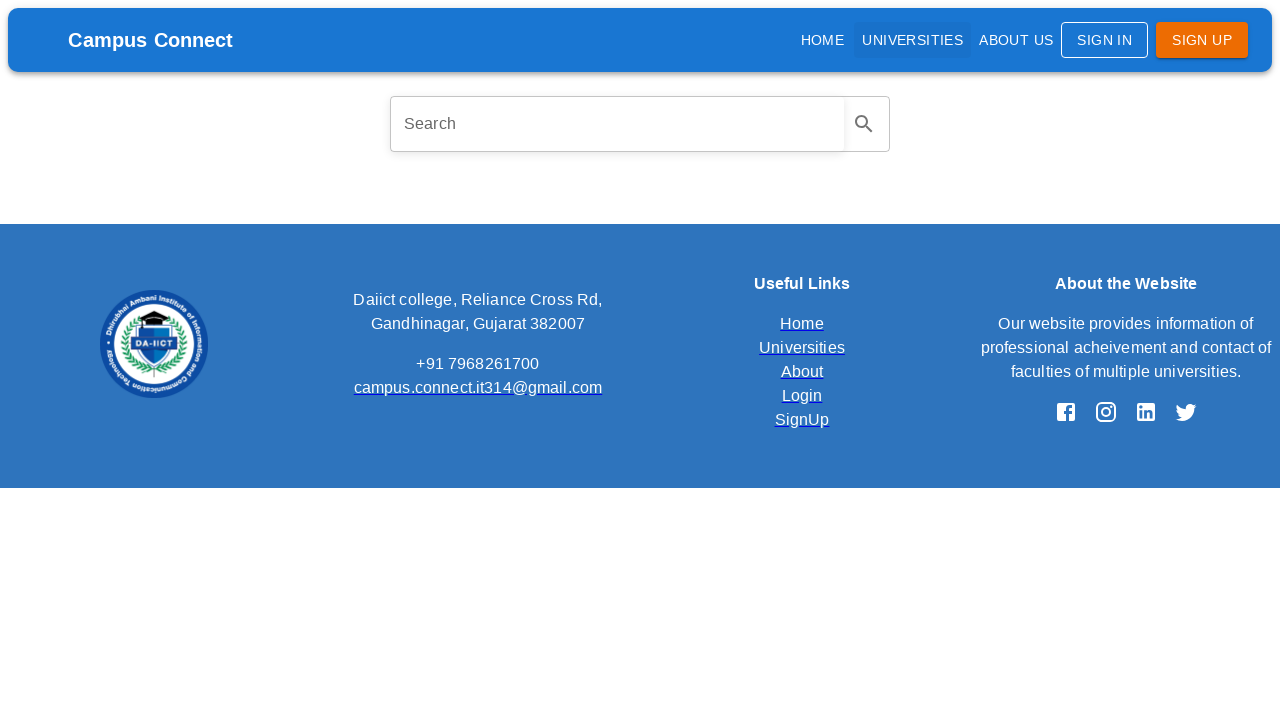

Clicked on search input field to focus it at (617, 124) on #search
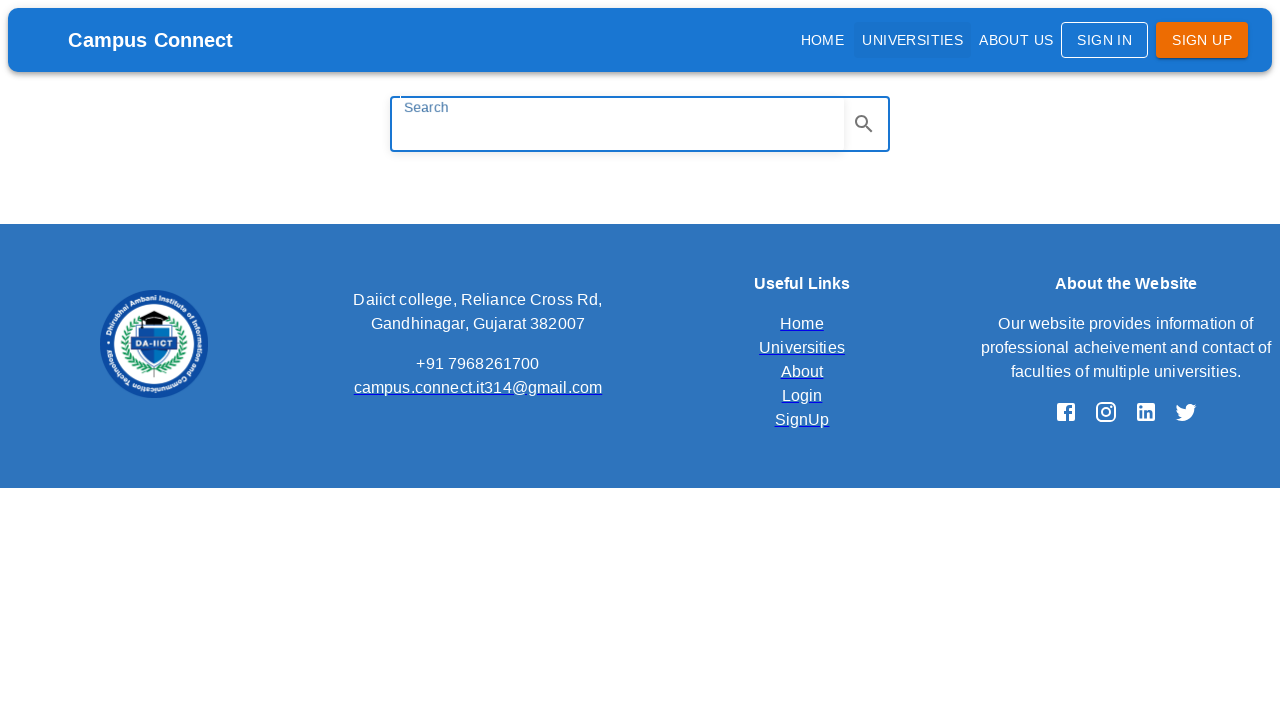

Entered 'DA-IICT' in the search field to search for the university on #search
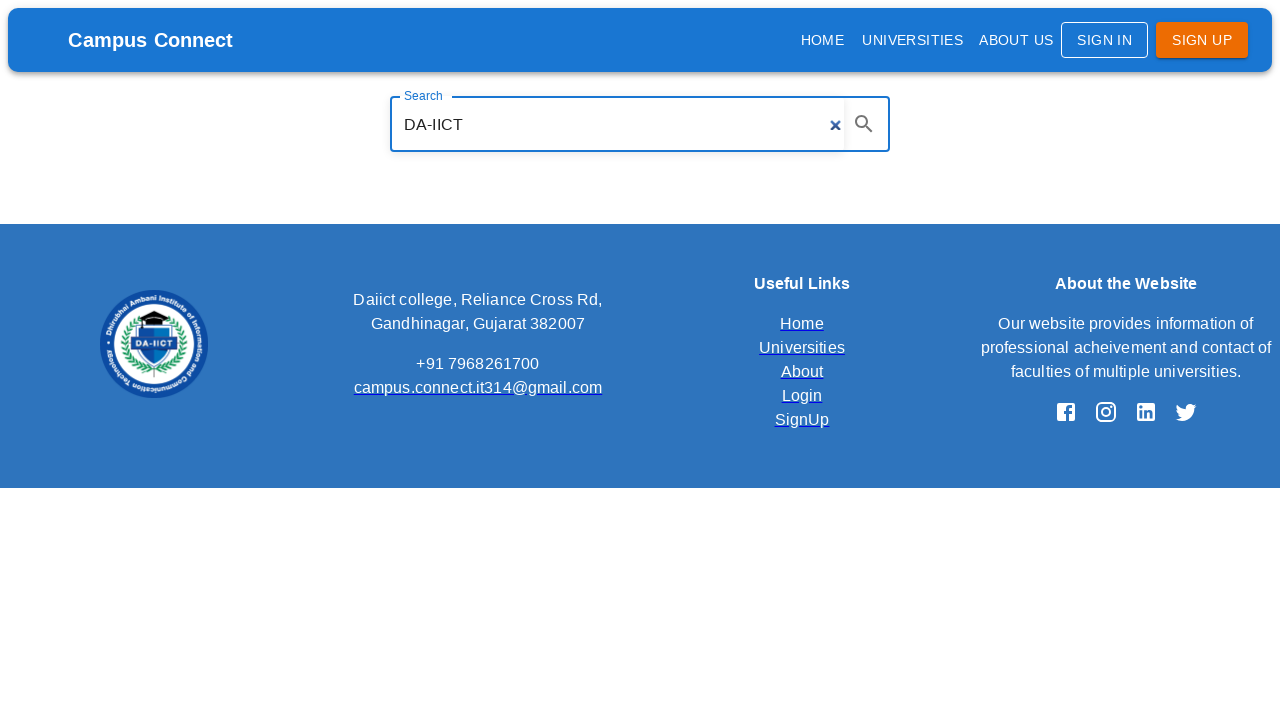

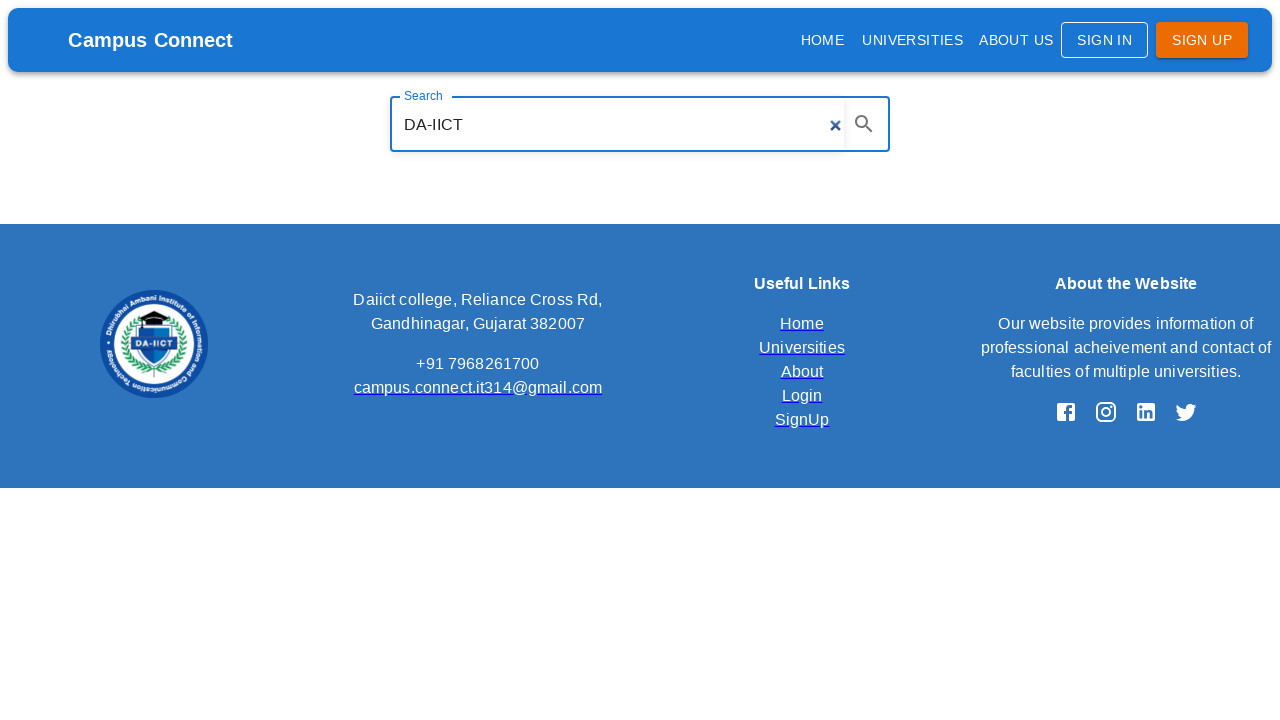